Tests drag and drop functionality on jQuery UI demo page by dragging an element and dropping it onto a target

Starting URL: https://jqueryui.com/droppable/

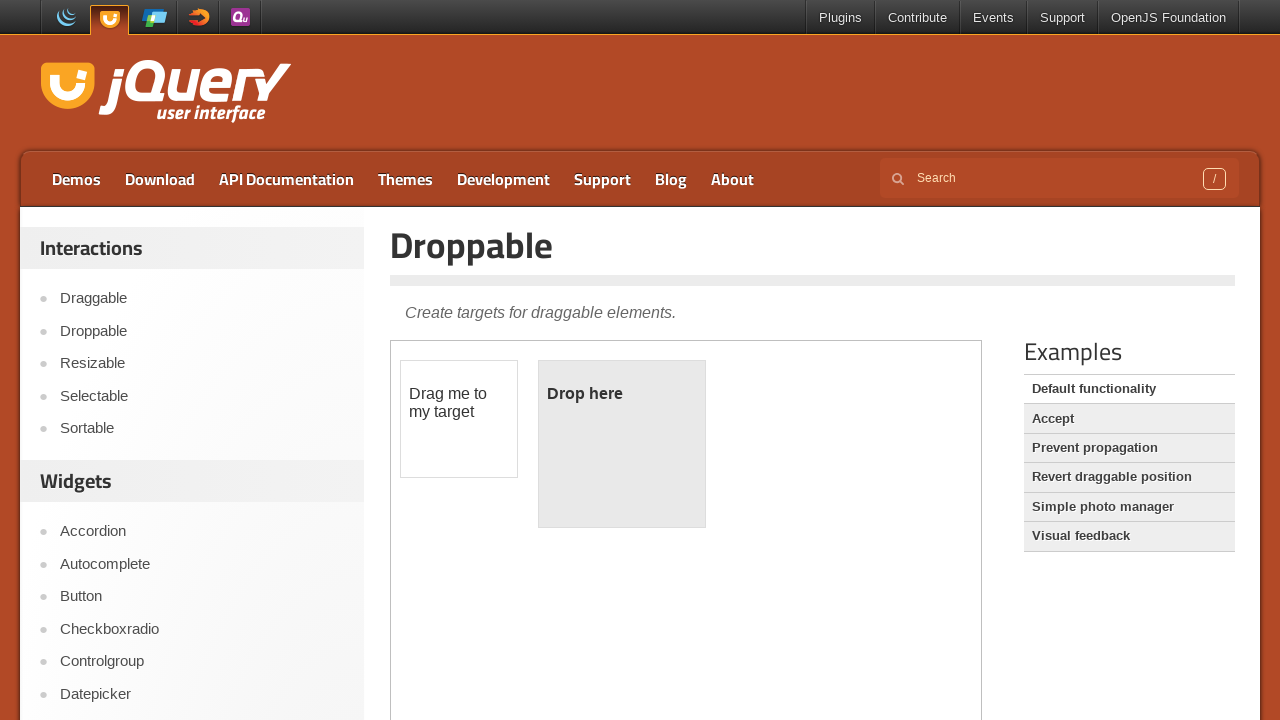

Waited for draggable element to be present in iframe
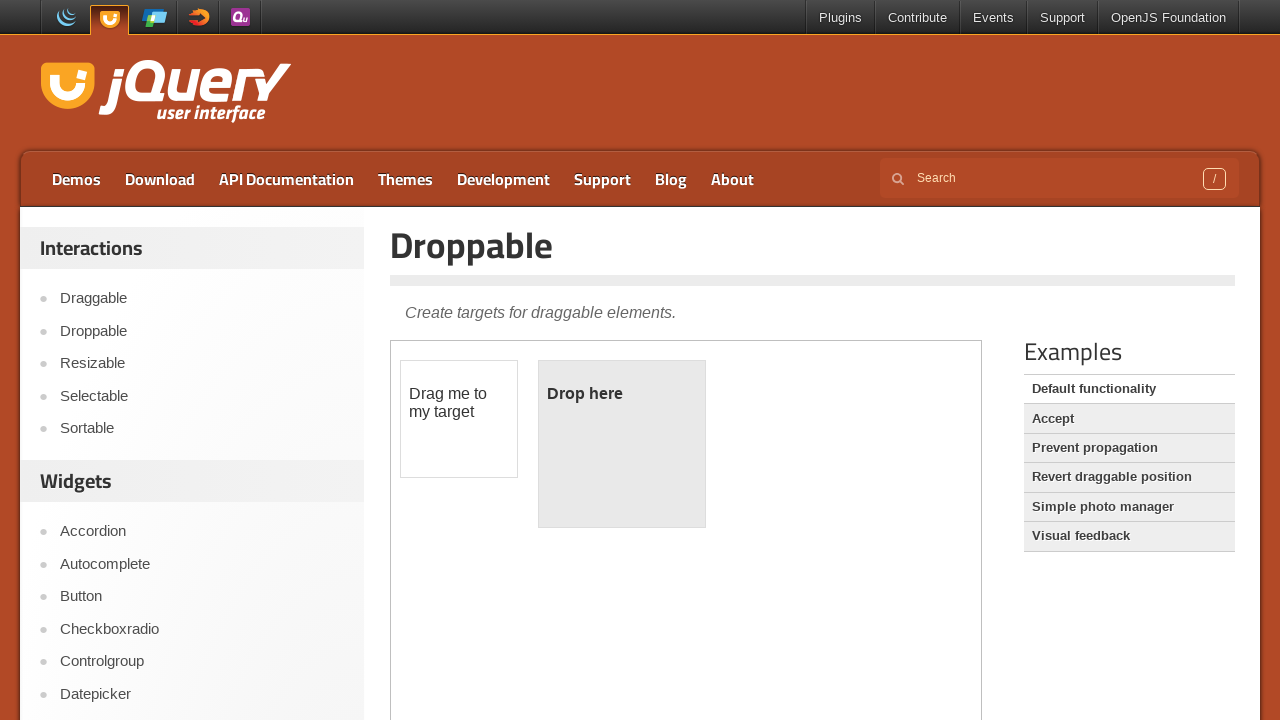

Located the demo iframe (second frame on page)
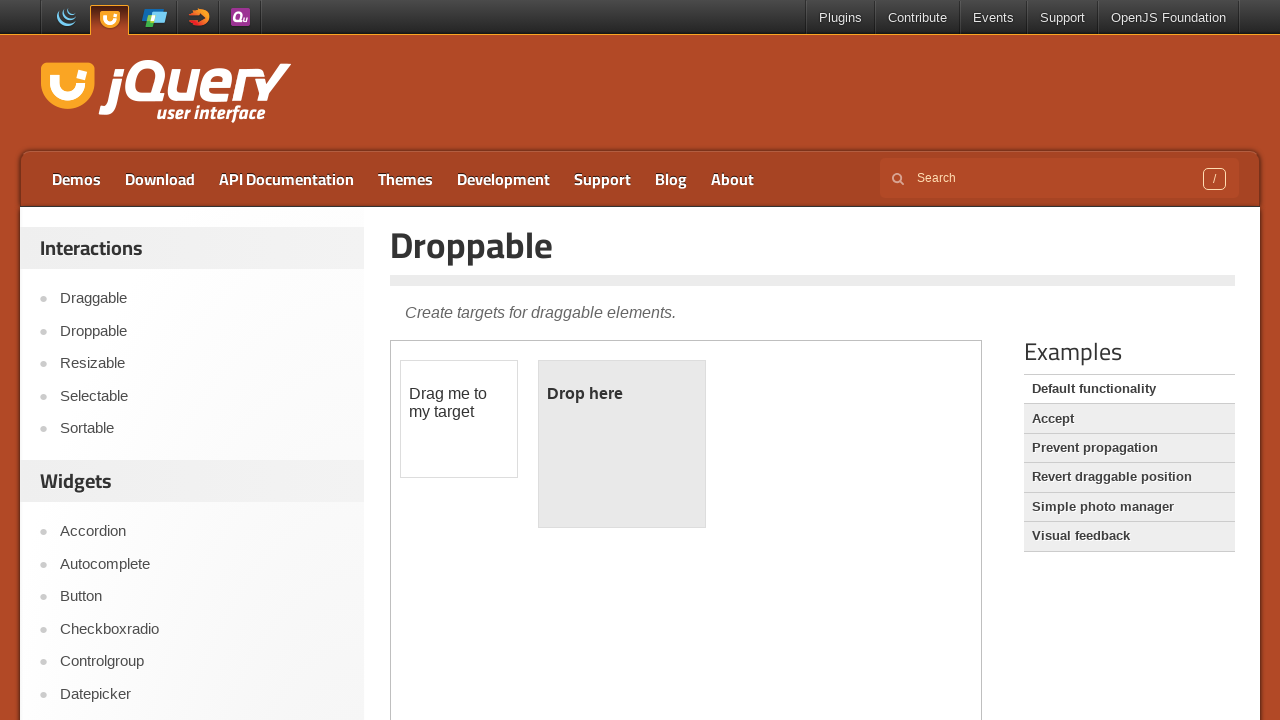

Located the draggable element with id 'draggable'
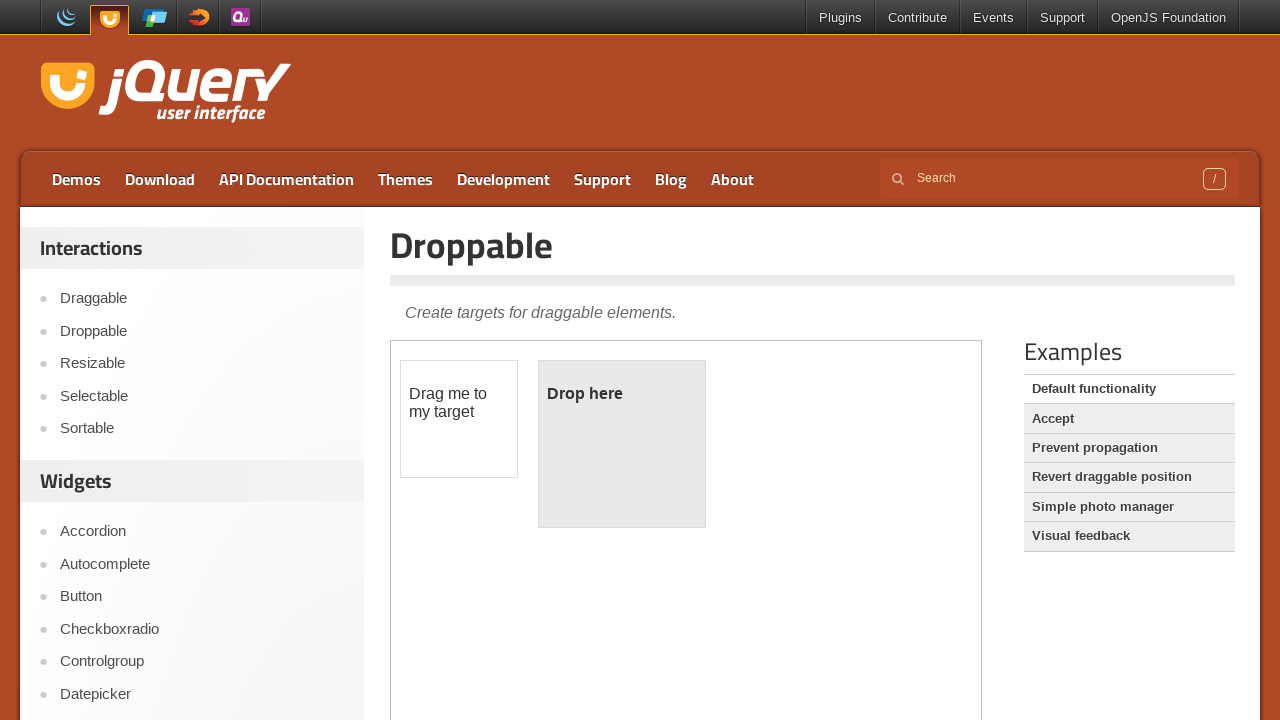

Located the droppable target element with id 'droppable'
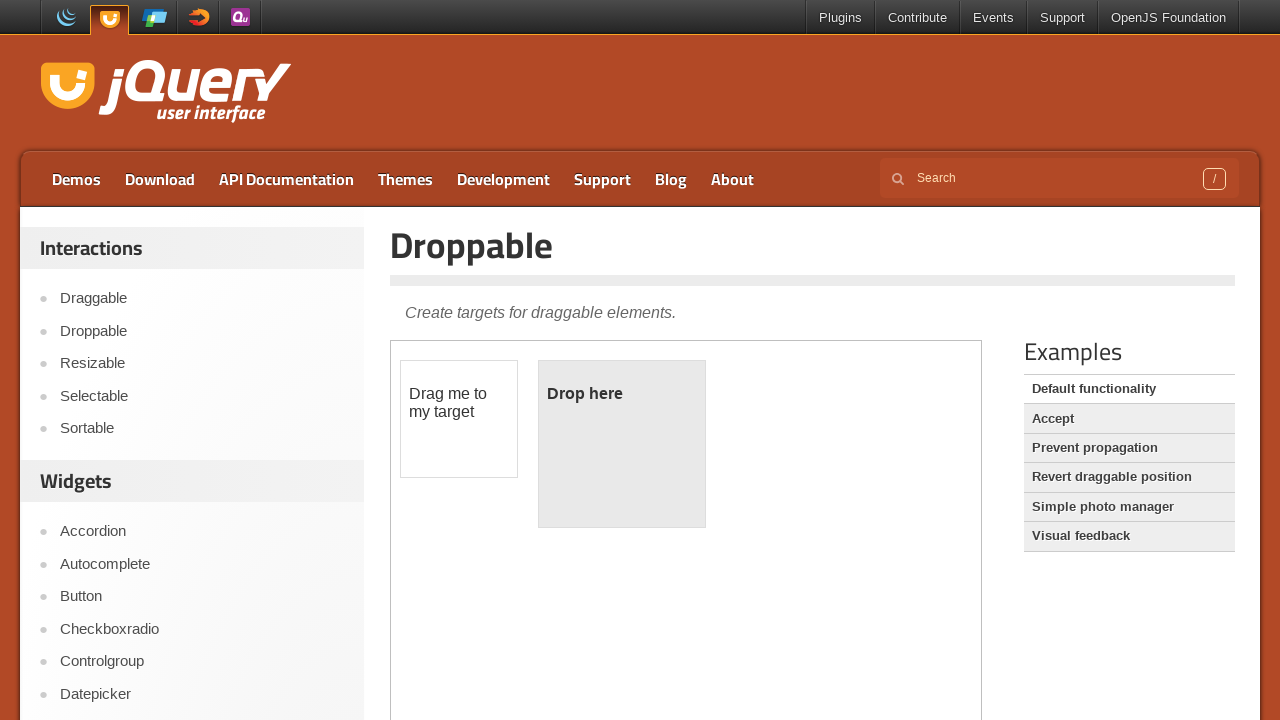

Dragged draggable element onto droppable target at (622, 444)
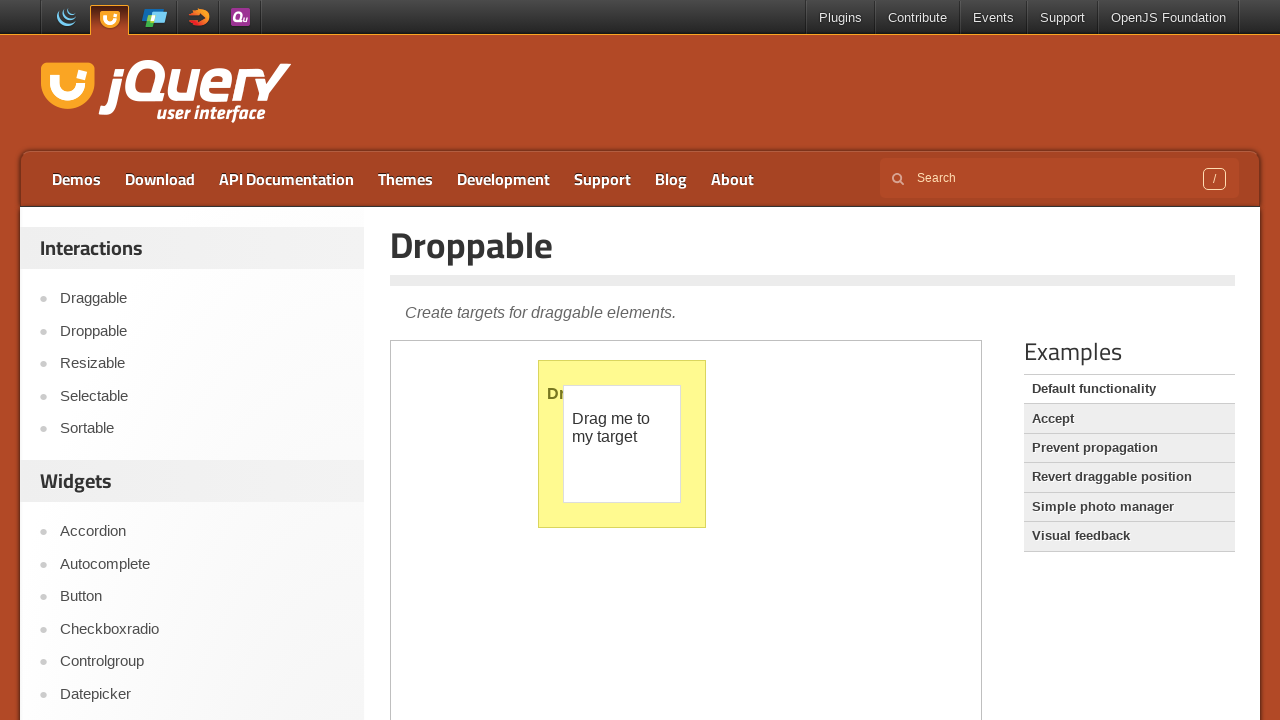

Retrieved text content from droppable element to verify drop success
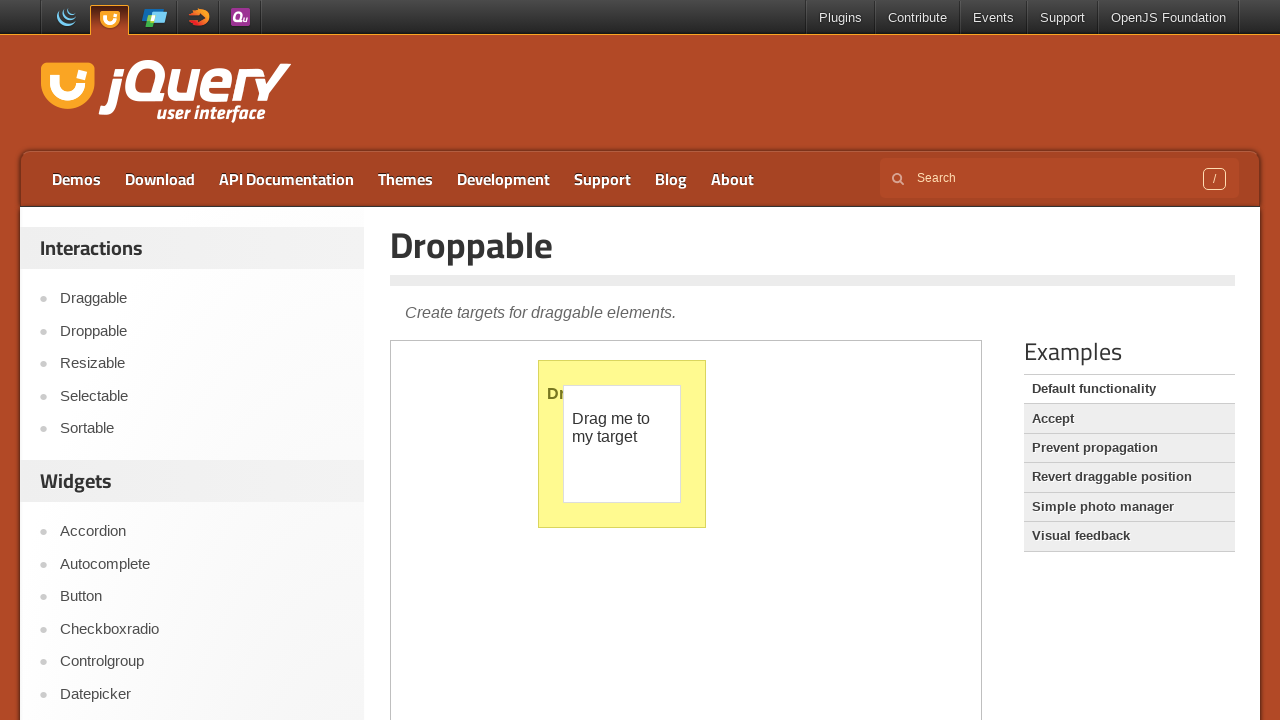

Printed drop result: Dropped!
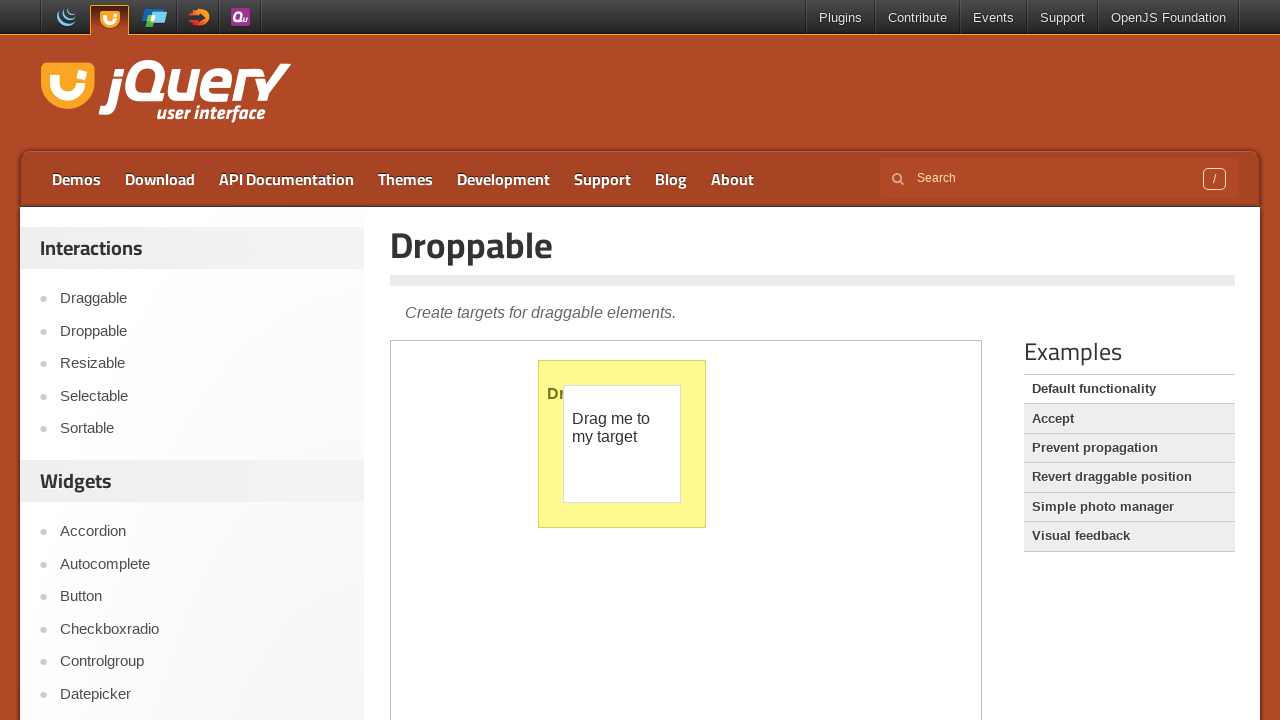

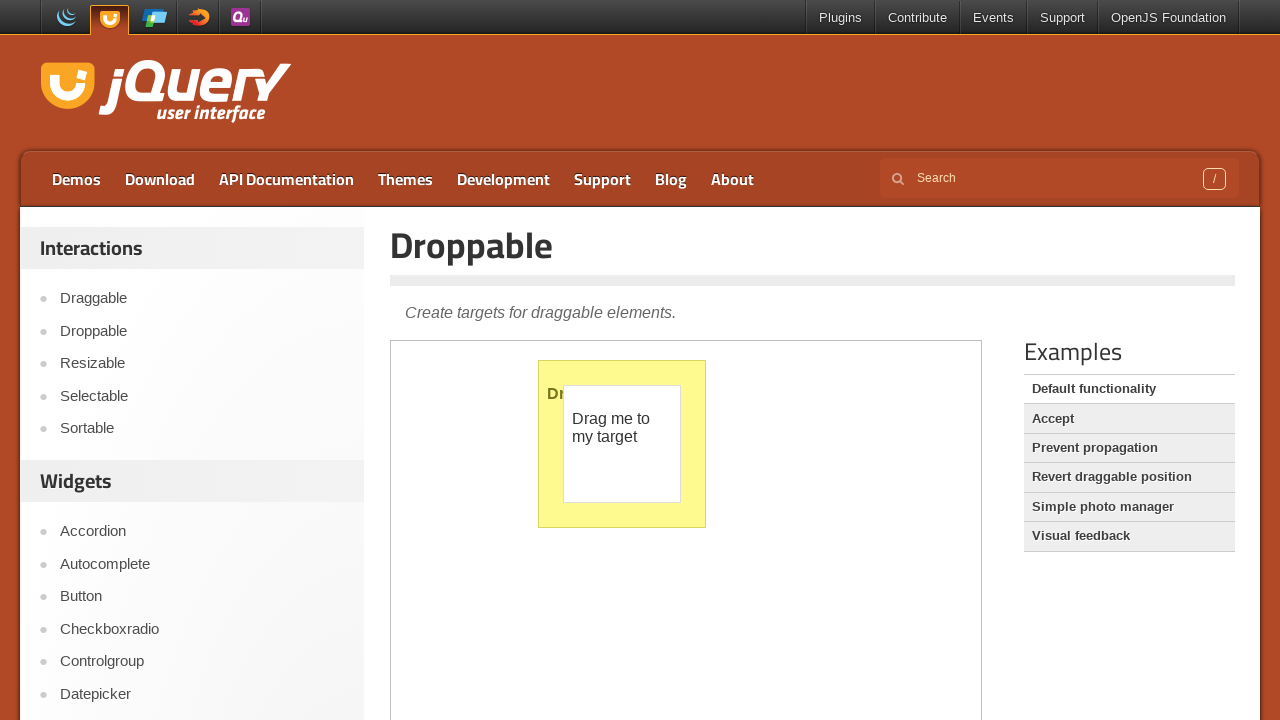